Tests that clicking Clear completed removes completed items from the list

Starting URL: https://demo.playwright.dev/todomvc

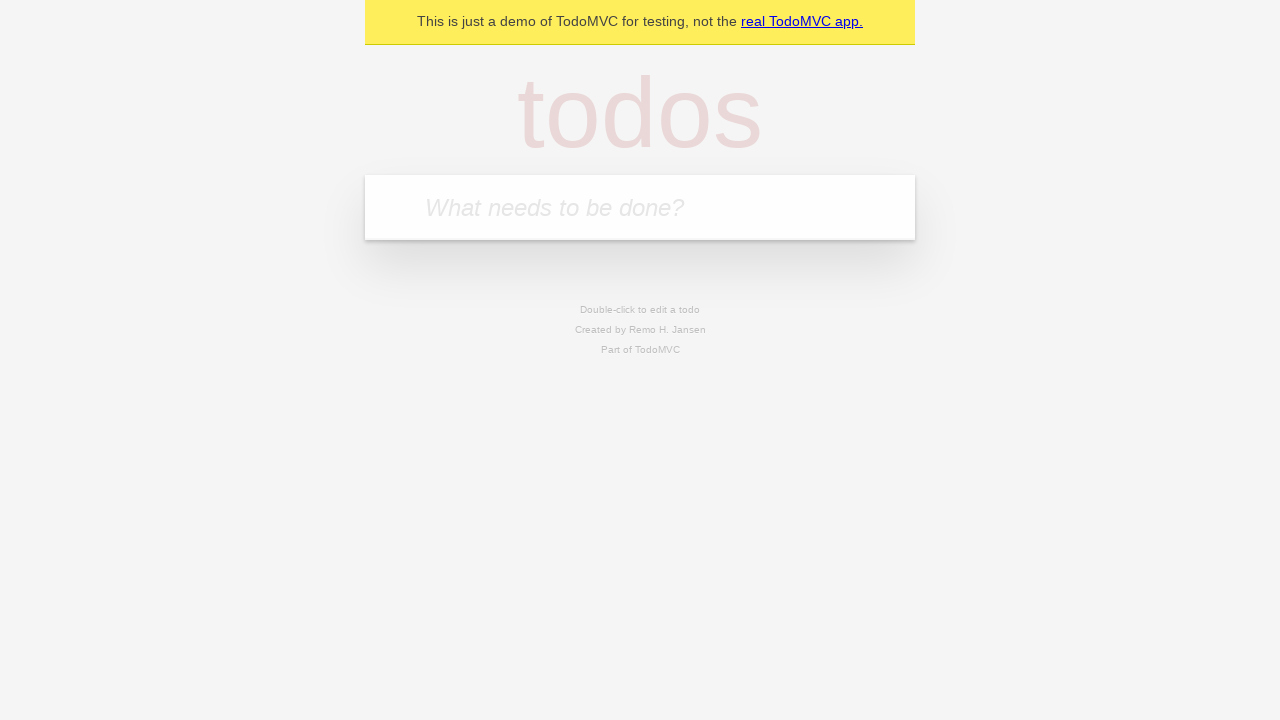

Filled todo input with 'buy some cheese' on internal:attr=[placeholder="What needs to be done?"i]
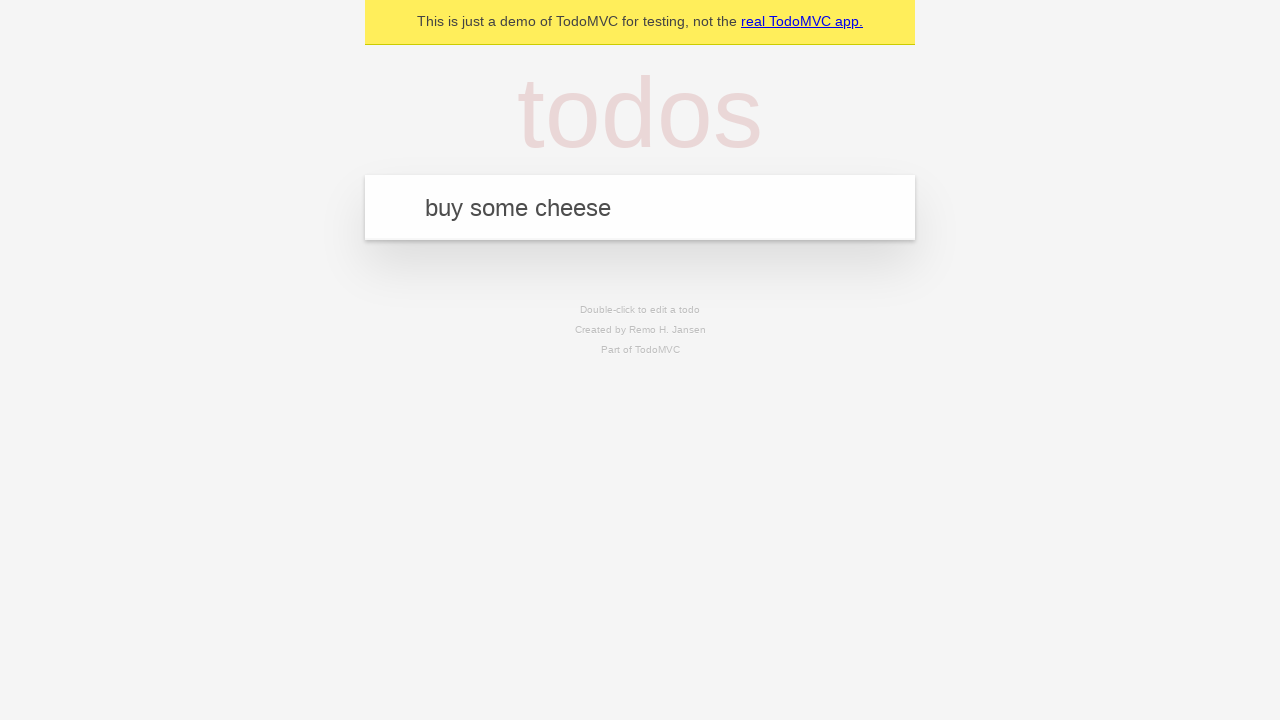

Pressed Enter to add first todo item on internal:attr=[placeholder="What needs to be done?"i]
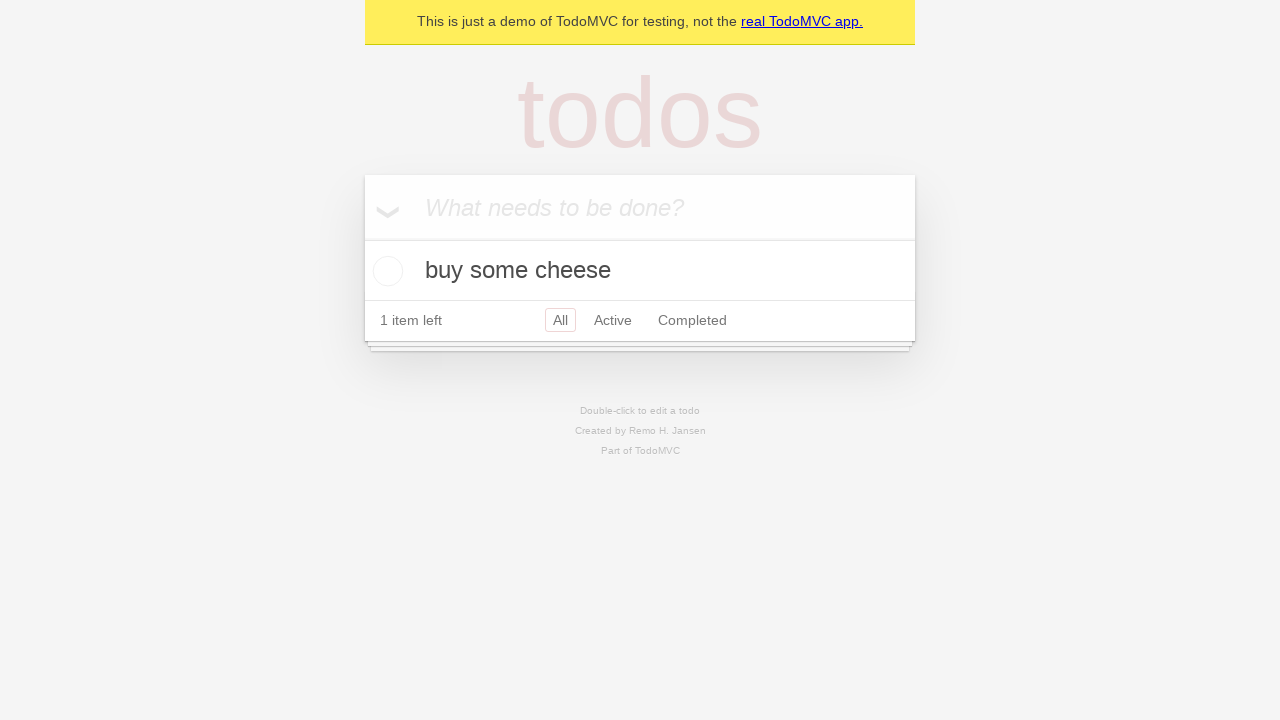

Filled todo input with 'feed the cat' on internal:attr=[placeholder="What needs to be done?"i]
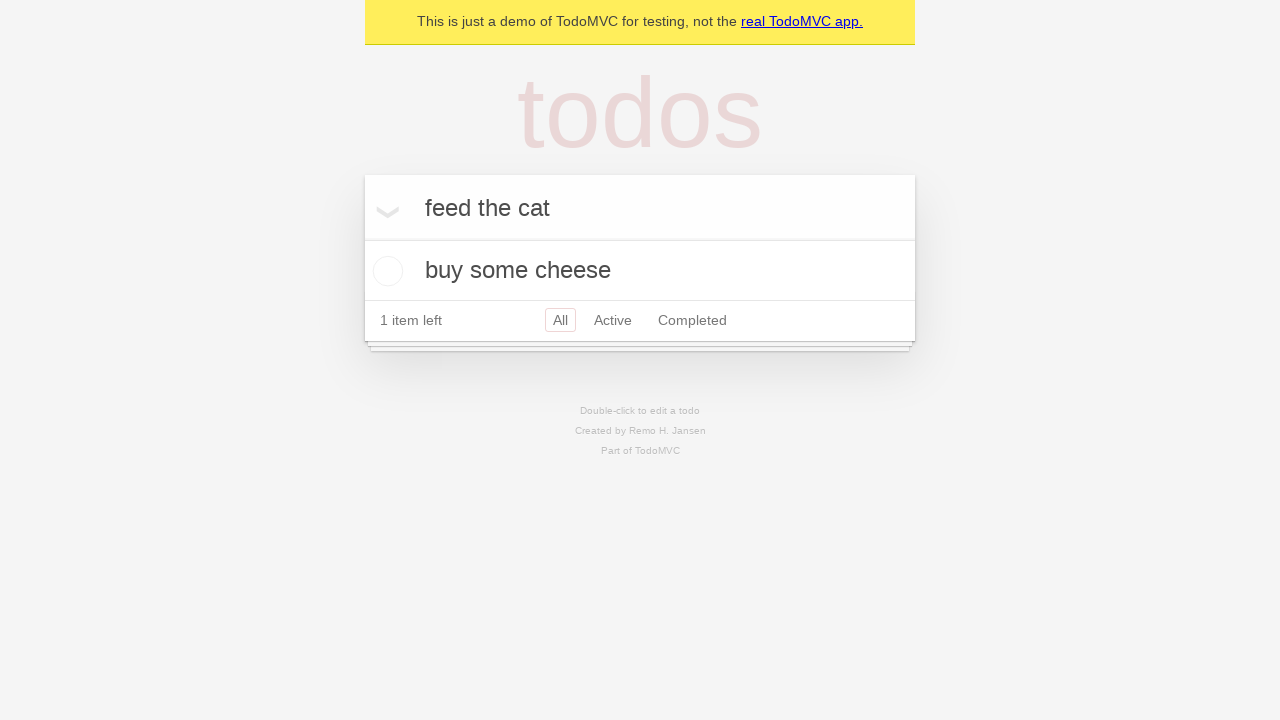

Pressed Enter to add second todo item on internal:attr=[placeholder="What needs to be done?"i]
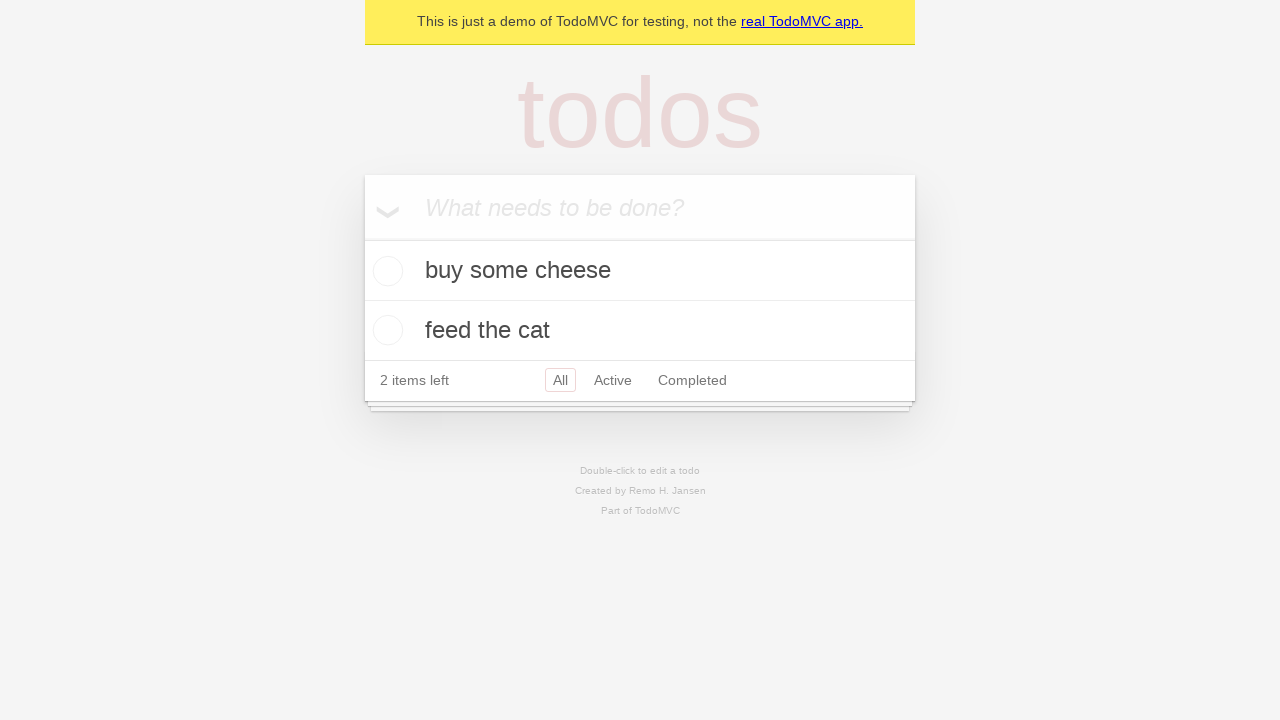

Filled todo input with 'book a doctors appointment' on internal:attr=[placeholder="What needs to be done?"i]
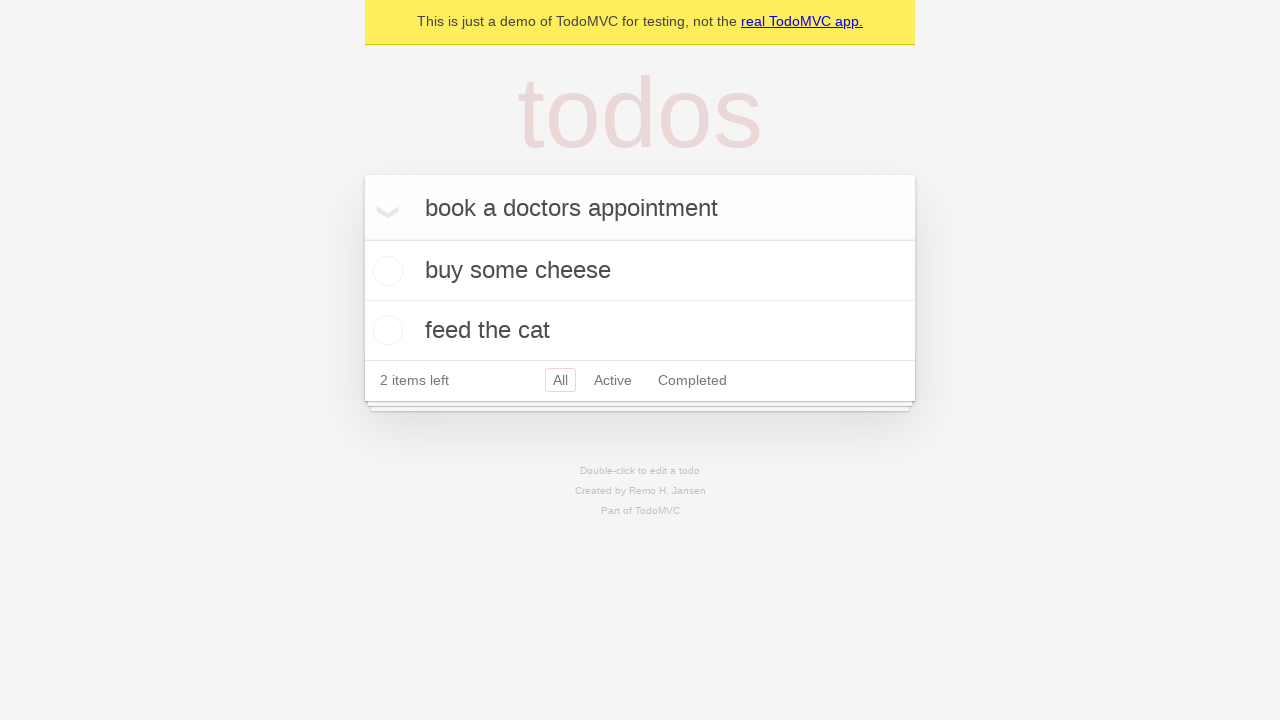

Pressed Enter to add third todo item on internal:attr=[placeholder="What needs to be done?"i]
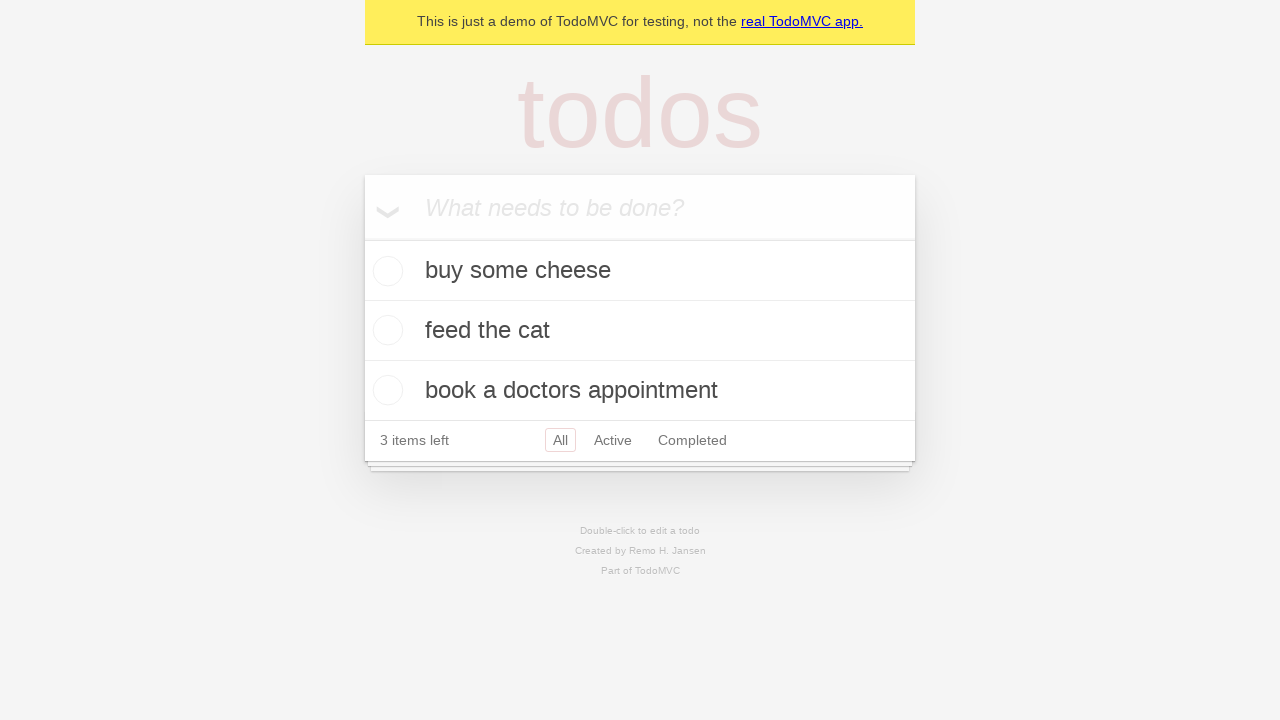

Checked the second todo item (feed the cat) at (385, 330) on internal:testid=[data-testid="todo-item"s] >> nth=1 >> internal:role=checkbox
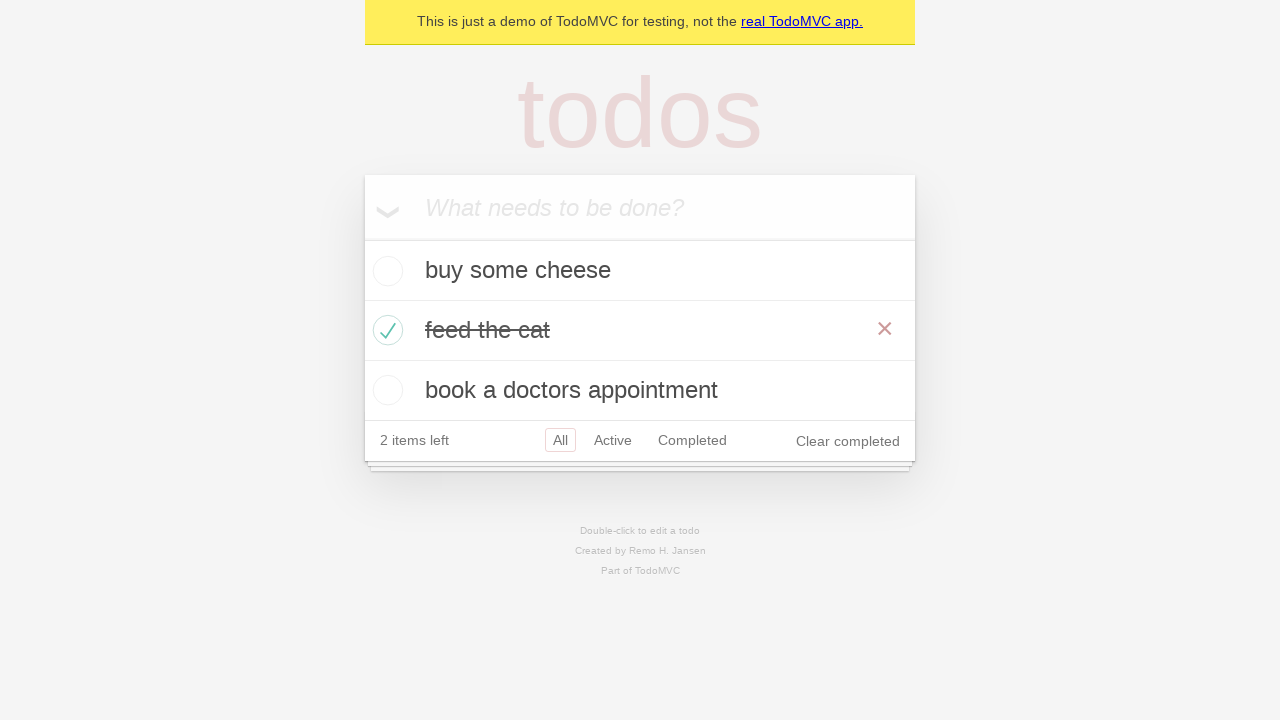

Clicked 'Clear completed' button to remove completed items at (848, 441) on internal:role=button[name="Clear completed"i]
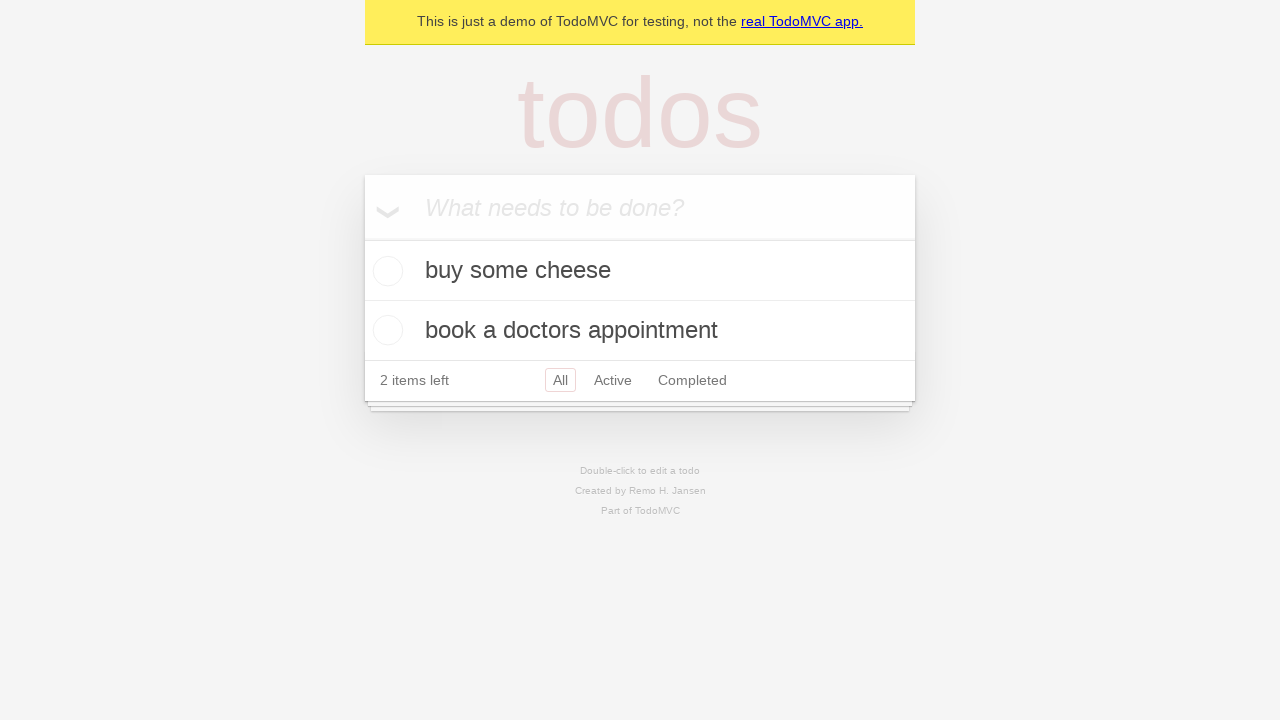

Verified that remaining todo items are displayed (2 items remain after removing completed item)
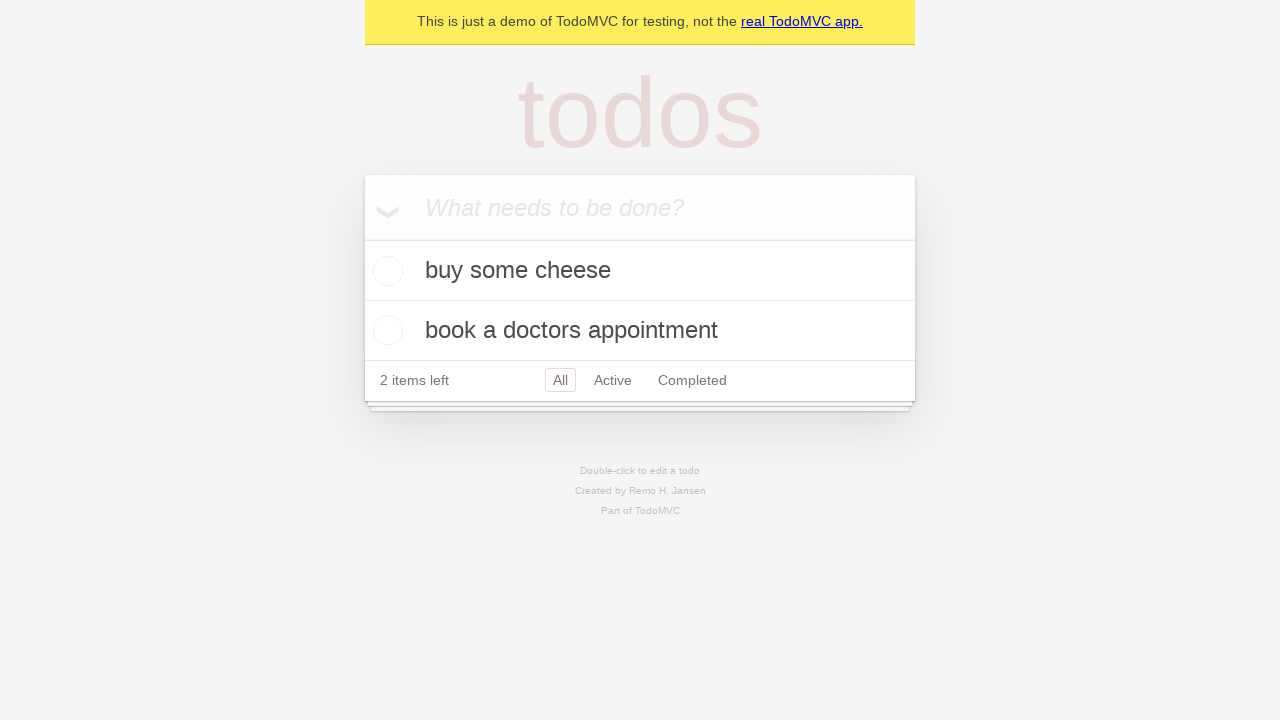

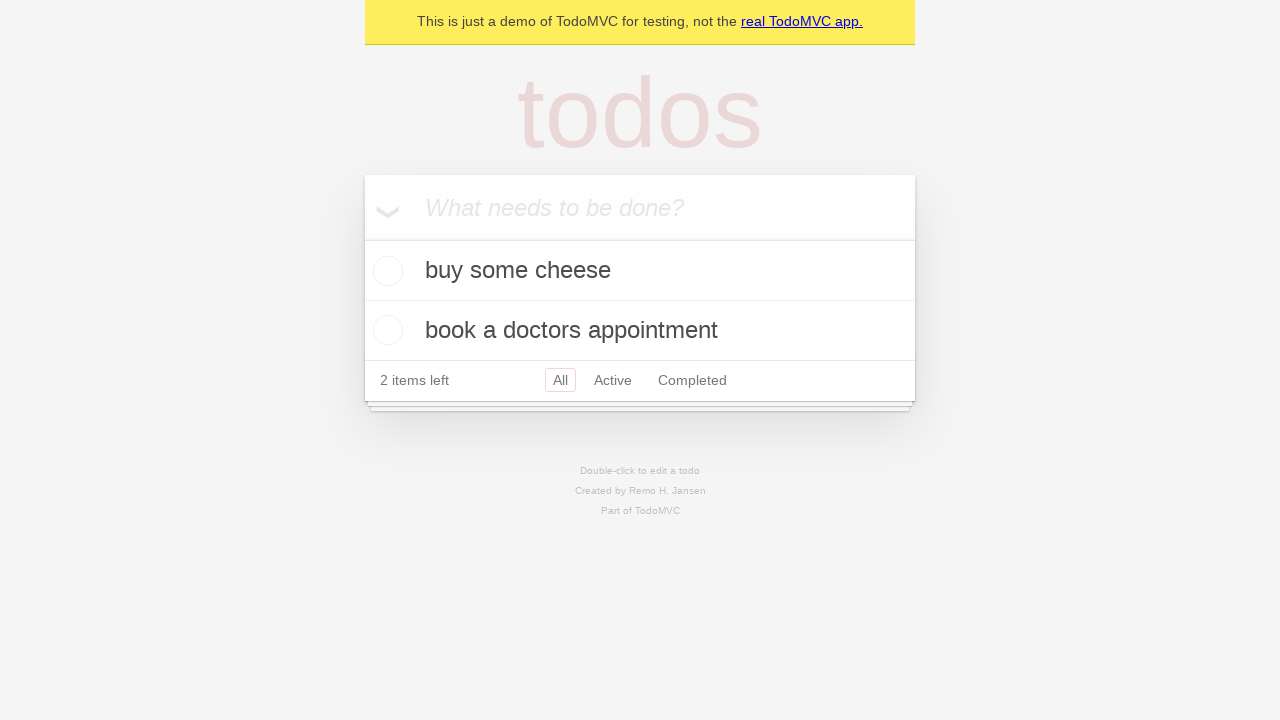